Tests submitting the form and verifying the success message is displayed

Starting URL: https://formy-project.herokuapp.com/form

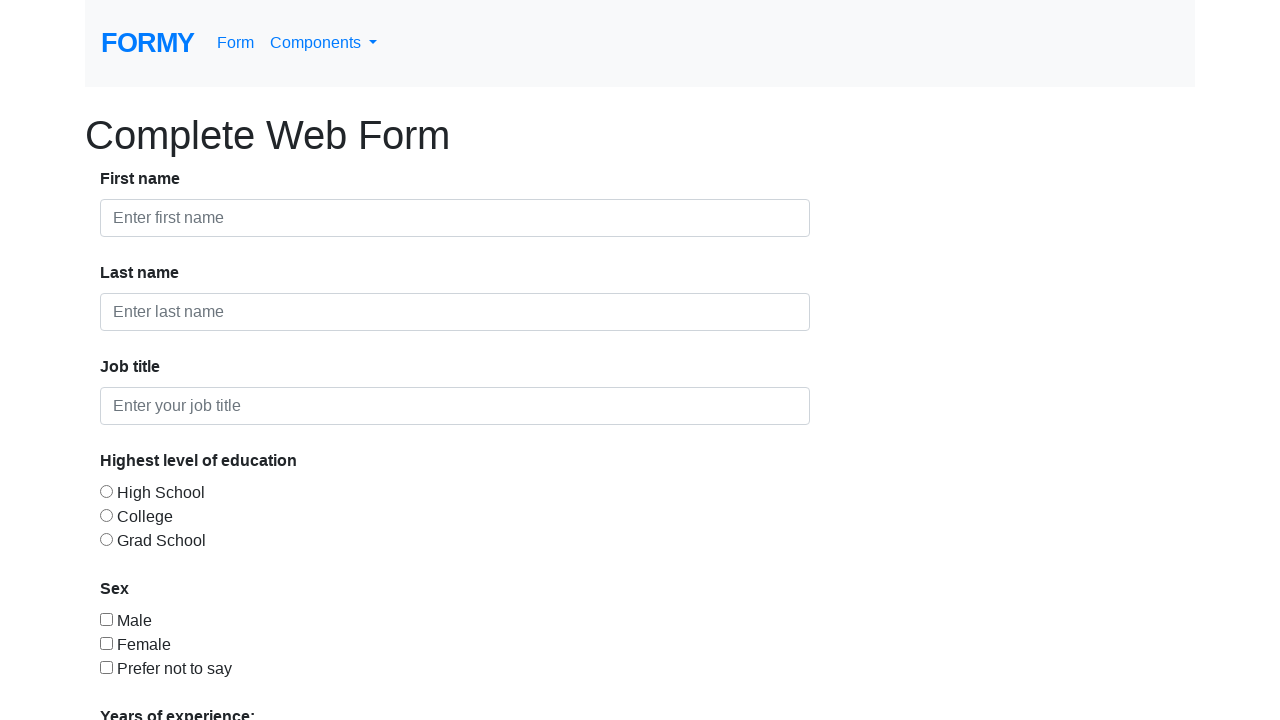

Clicked submit button at (148, 680) on a[role='button']
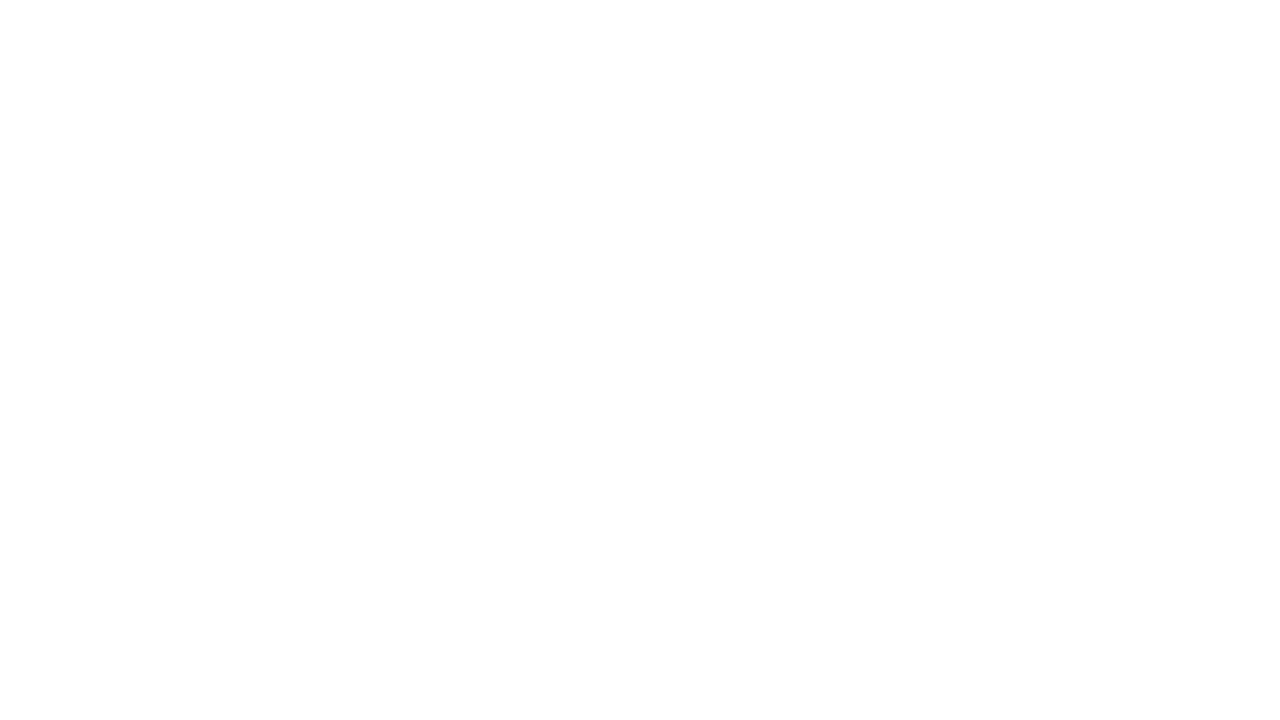

Success message appeared
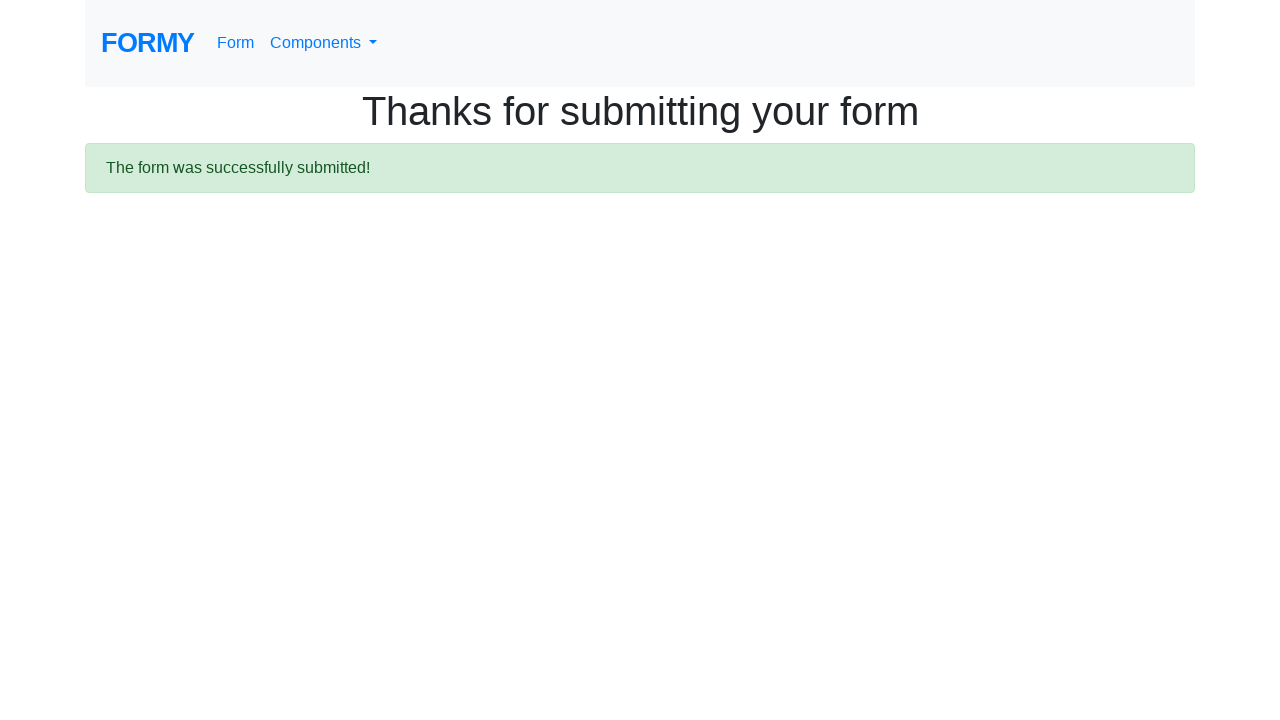

Located success message element
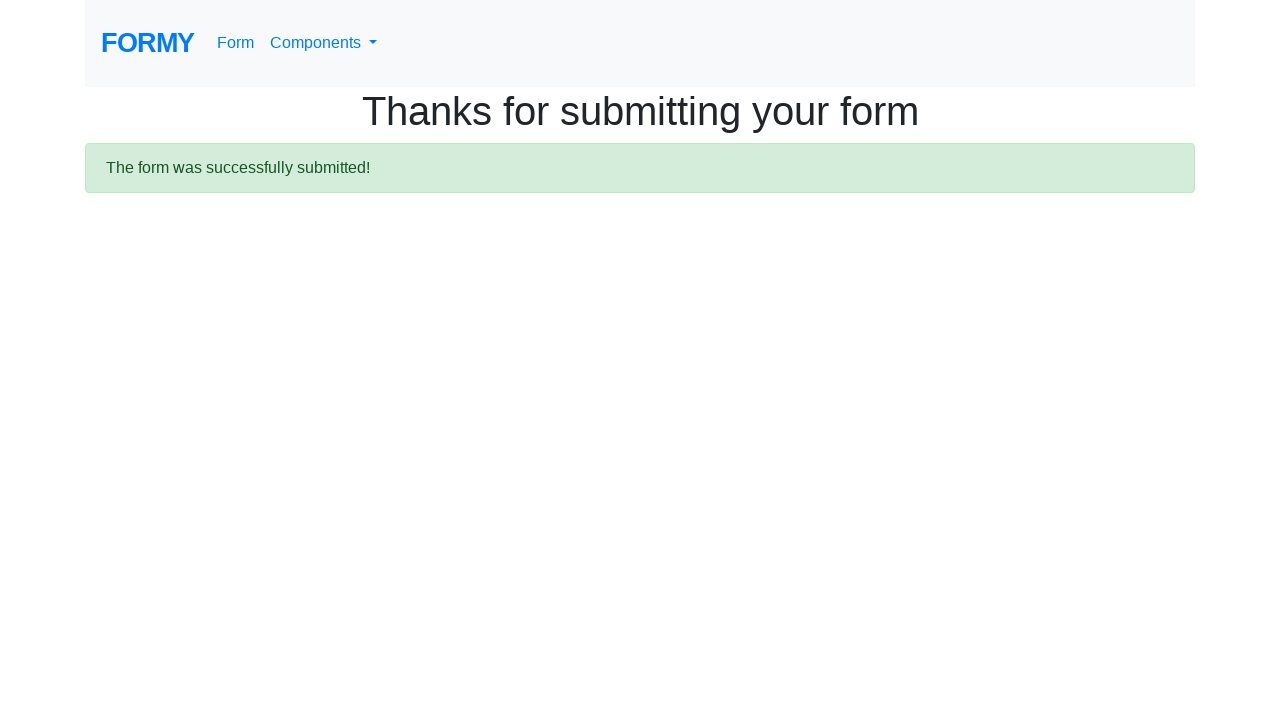

Verified success message displays 'Thanks for submitting your form'
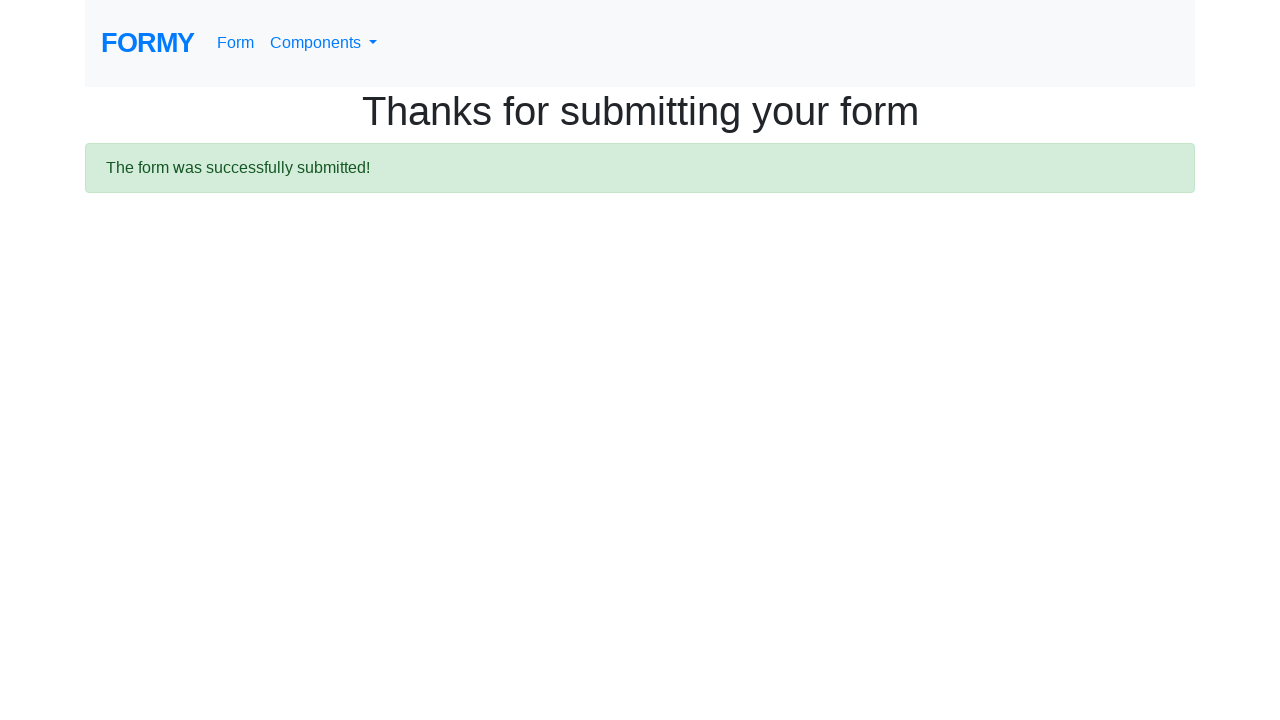

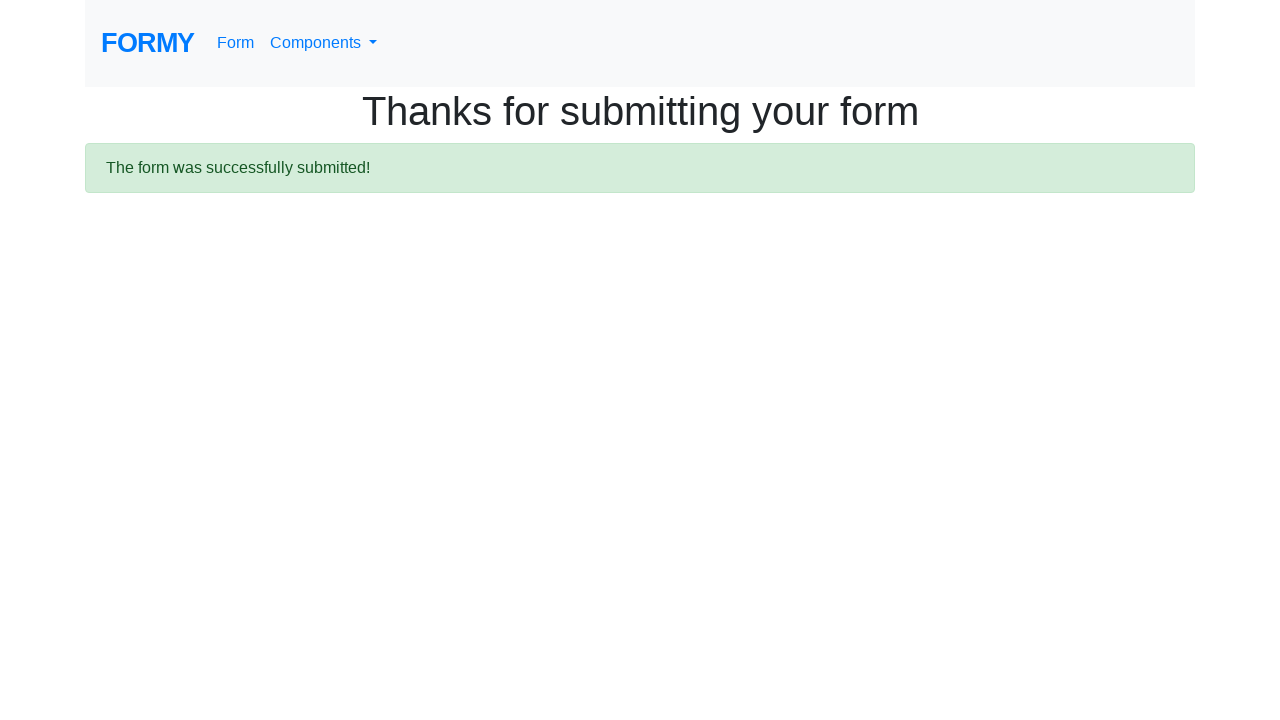